Tests JavaScript prompt alert functionality by clicking a button to trigger a prompt, entering text into the prompt, and accepting it

Starting URL: http://demo.automationtesting.in/Alerts.html

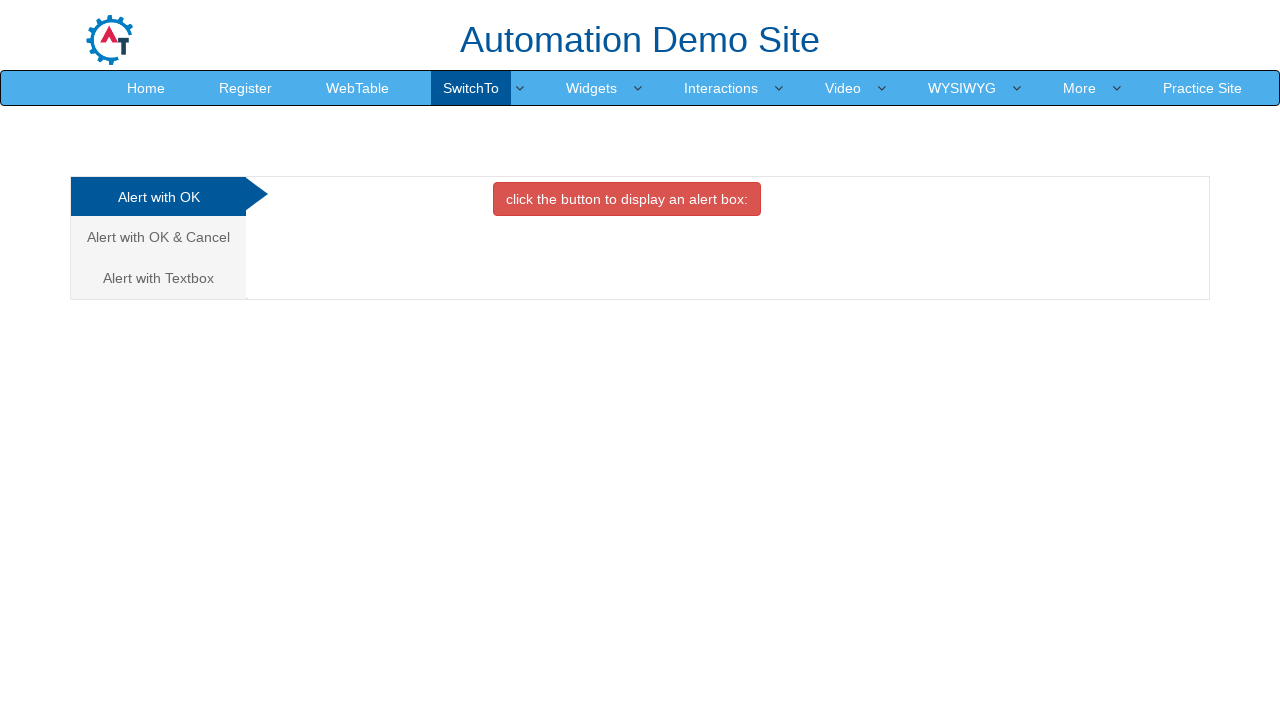

Clicked on the alerts tab (third analytics link) at (158, 278) on (//a[@class='analystic'])[3]
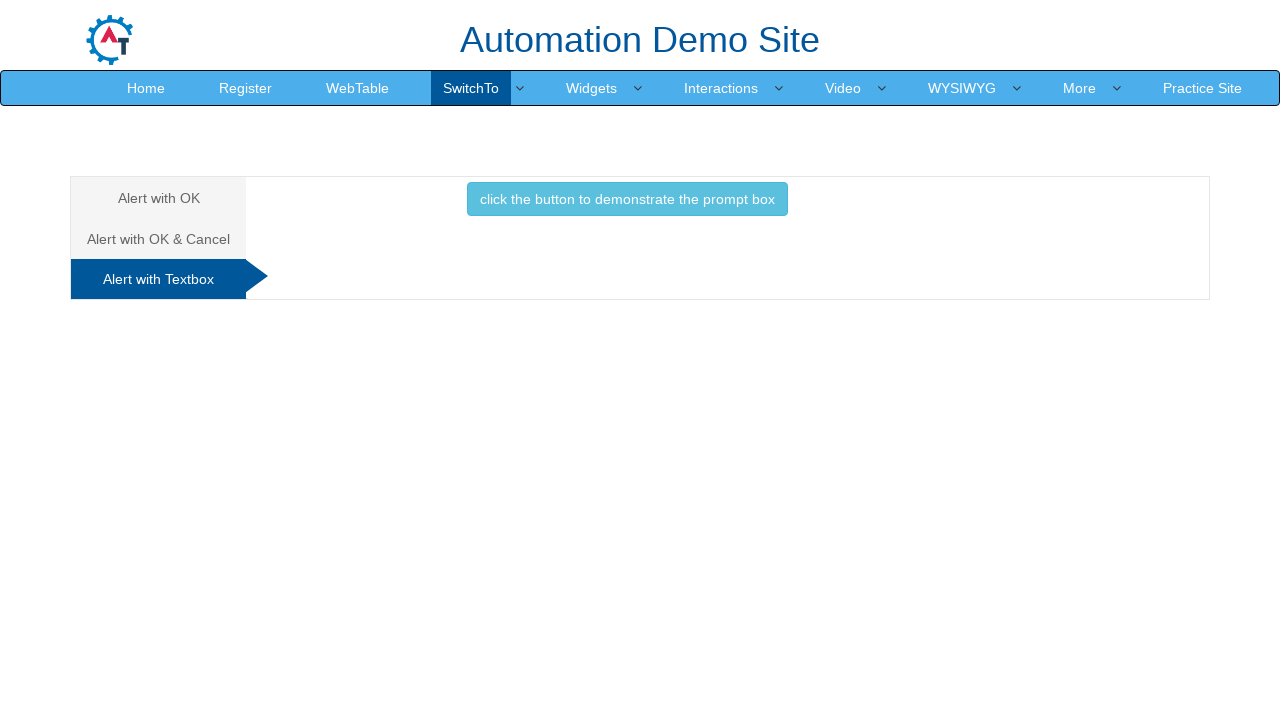

Clicked button to trigger prompt box at (627, 199) on button[onclick='promptbox()']
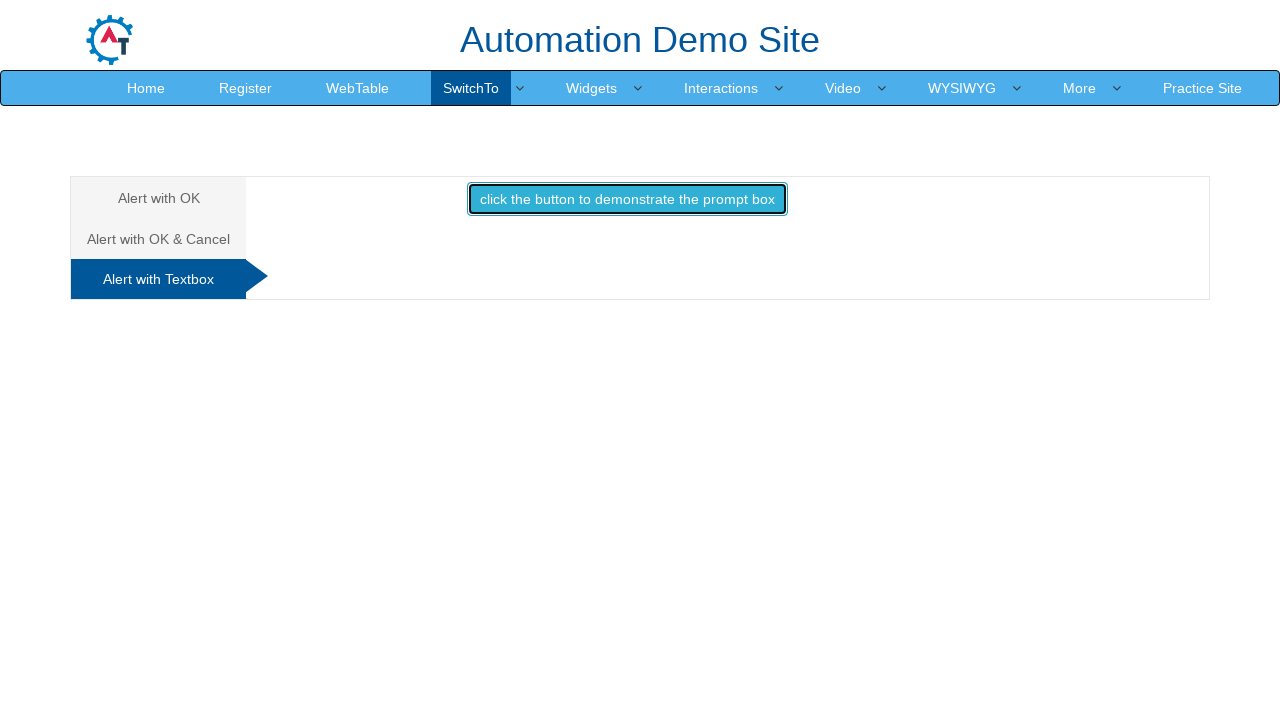

Set up dialog handler to accept prompts with 'yes'
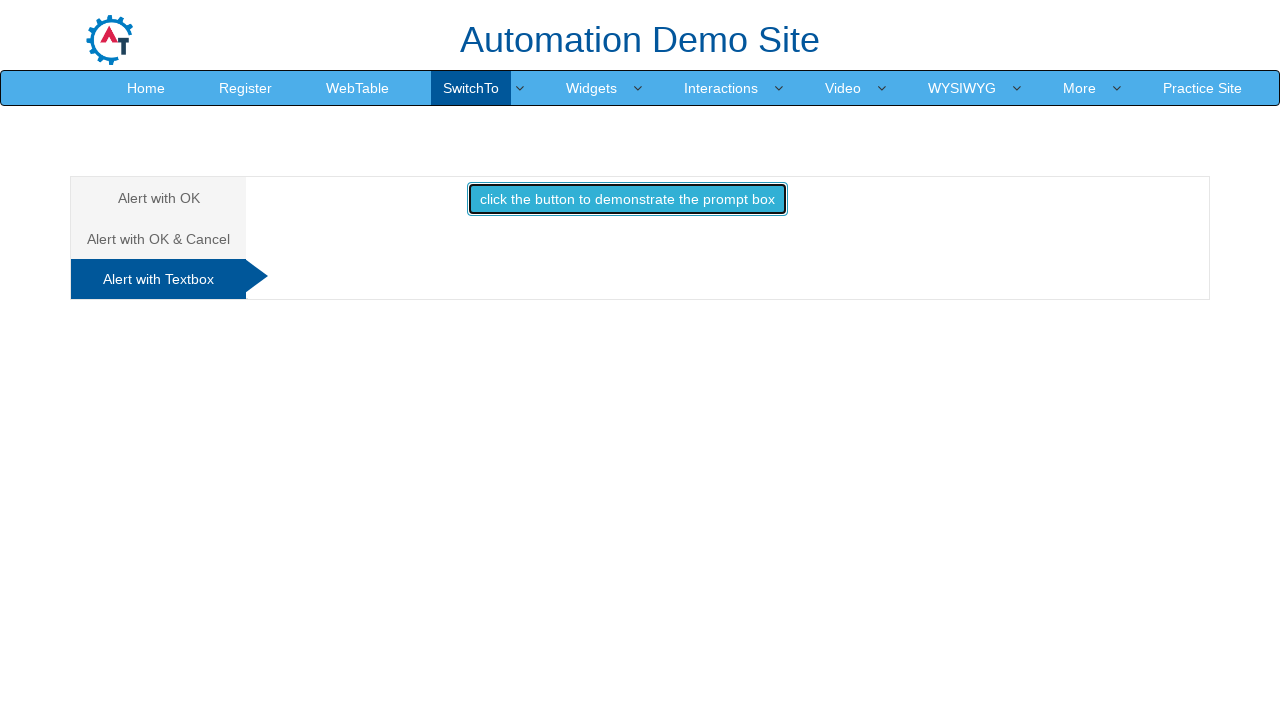

Clicked prompt button again to trigger dialog with handler in place at (627, 199) on button[onclick='promptbox()']
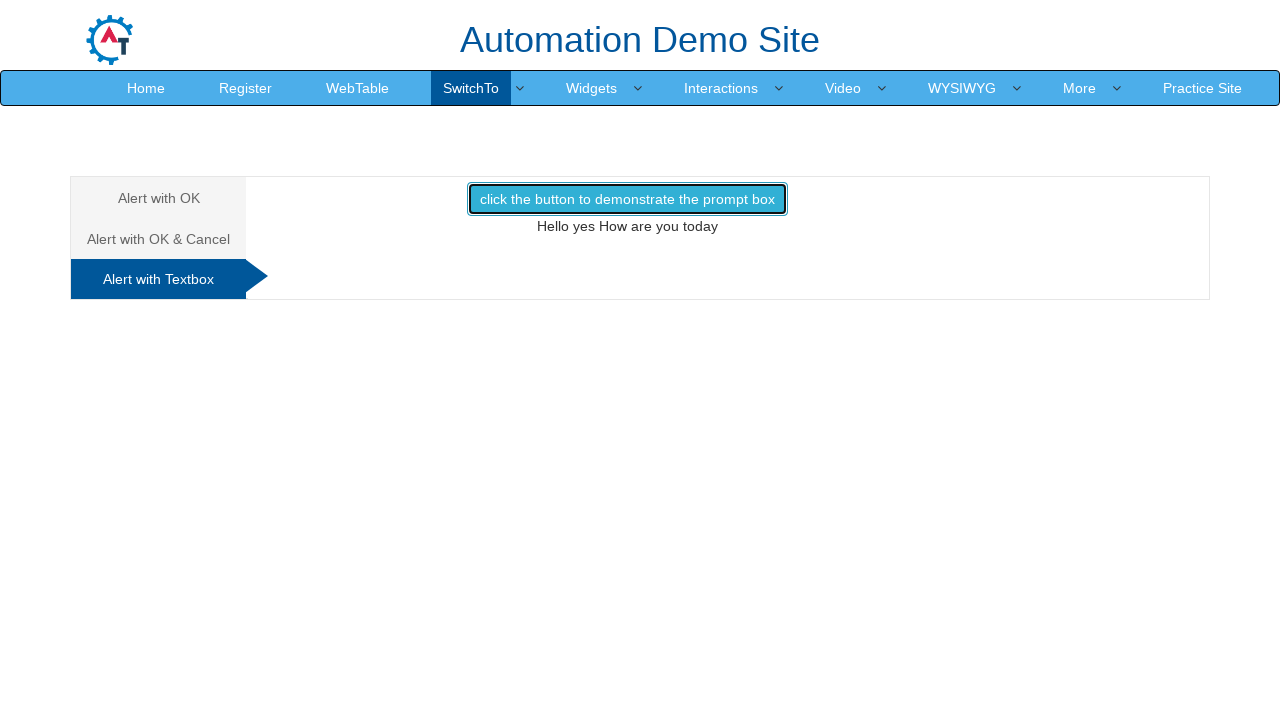

Waited for dialog to be handled
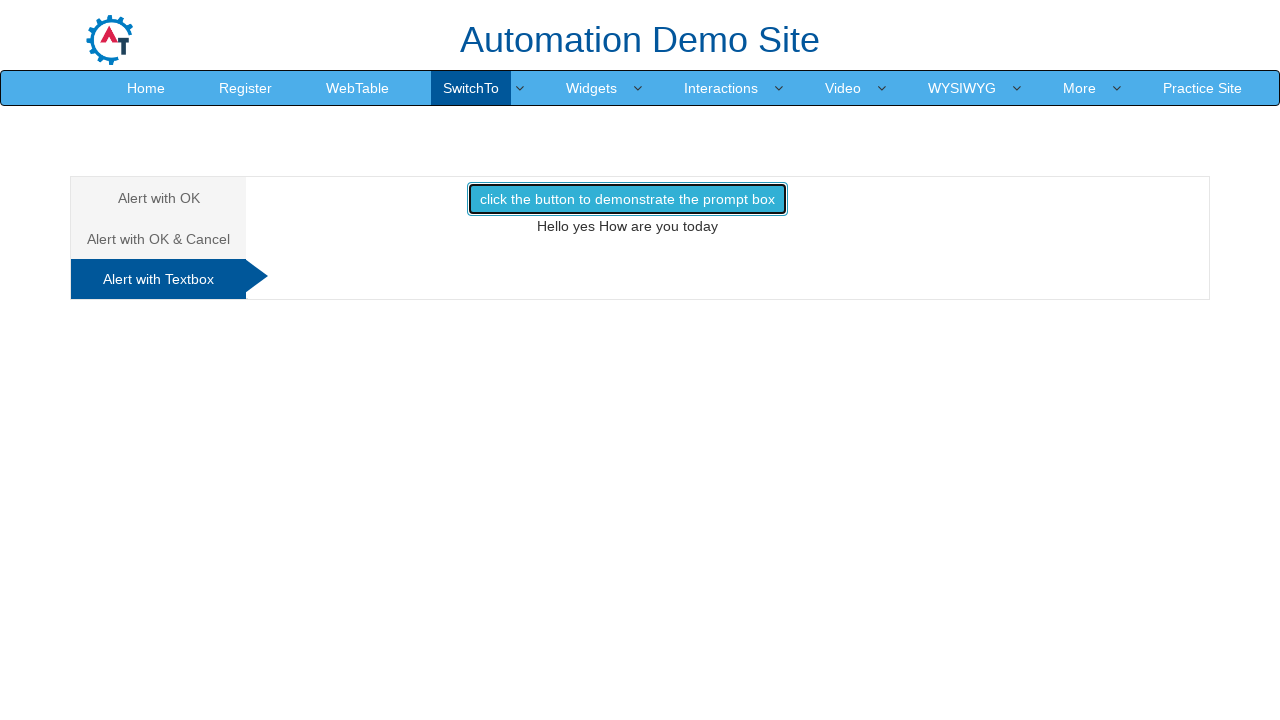

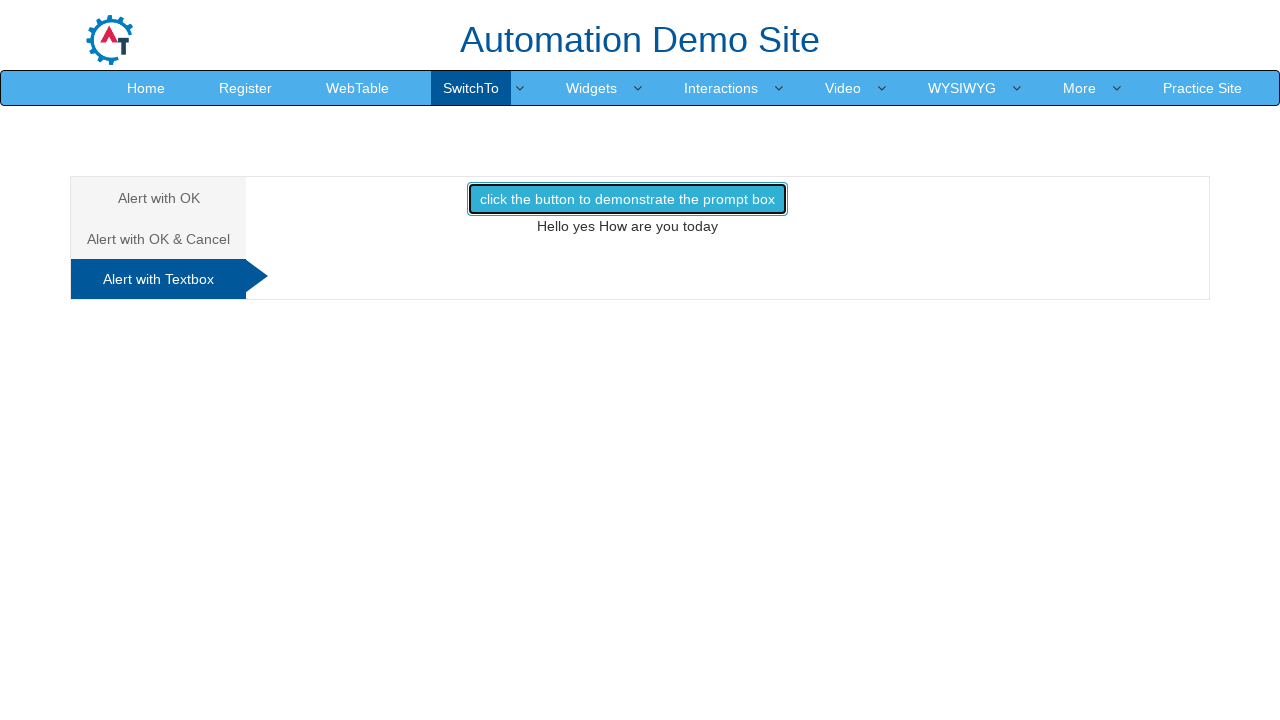